Tests window handling functionality by opening a new window, switching between windows, filling forms in both windows, and closing the child window

Starting URL: https://www.hyrtutorials.com/p/window-handles-practice.html

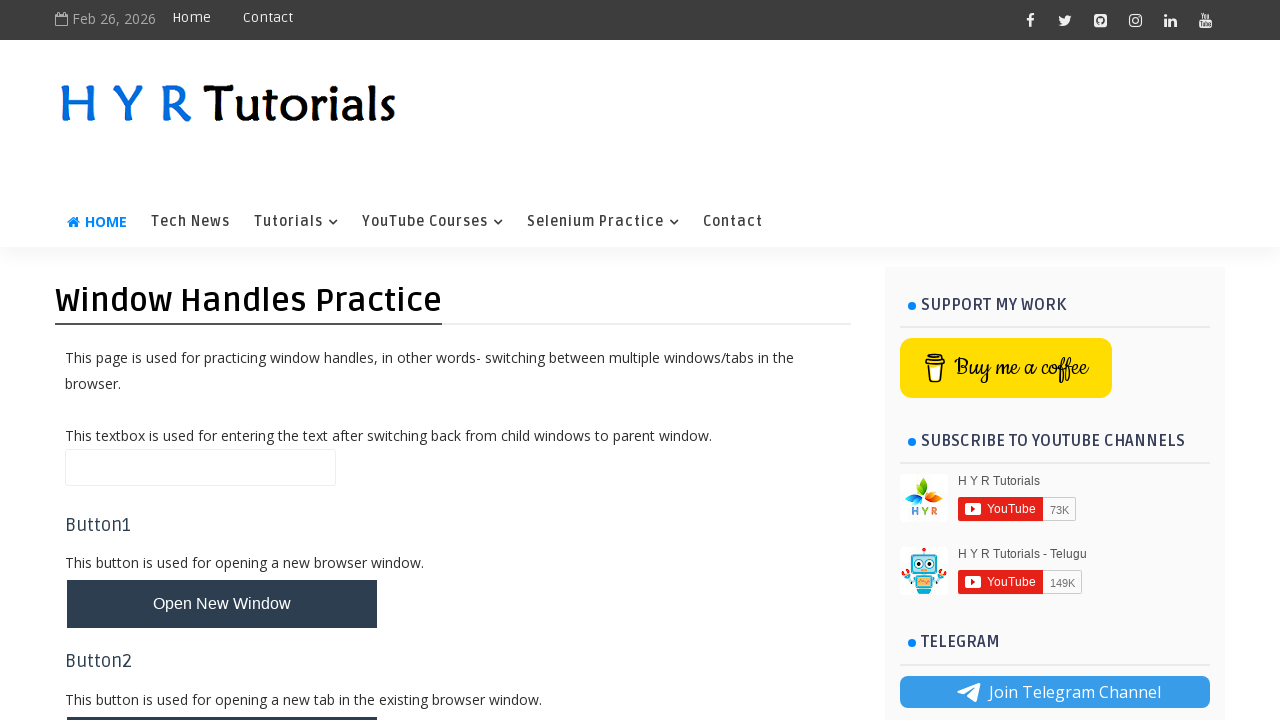

Clicked button to open new window at (222, 604) on #newWindowBtn
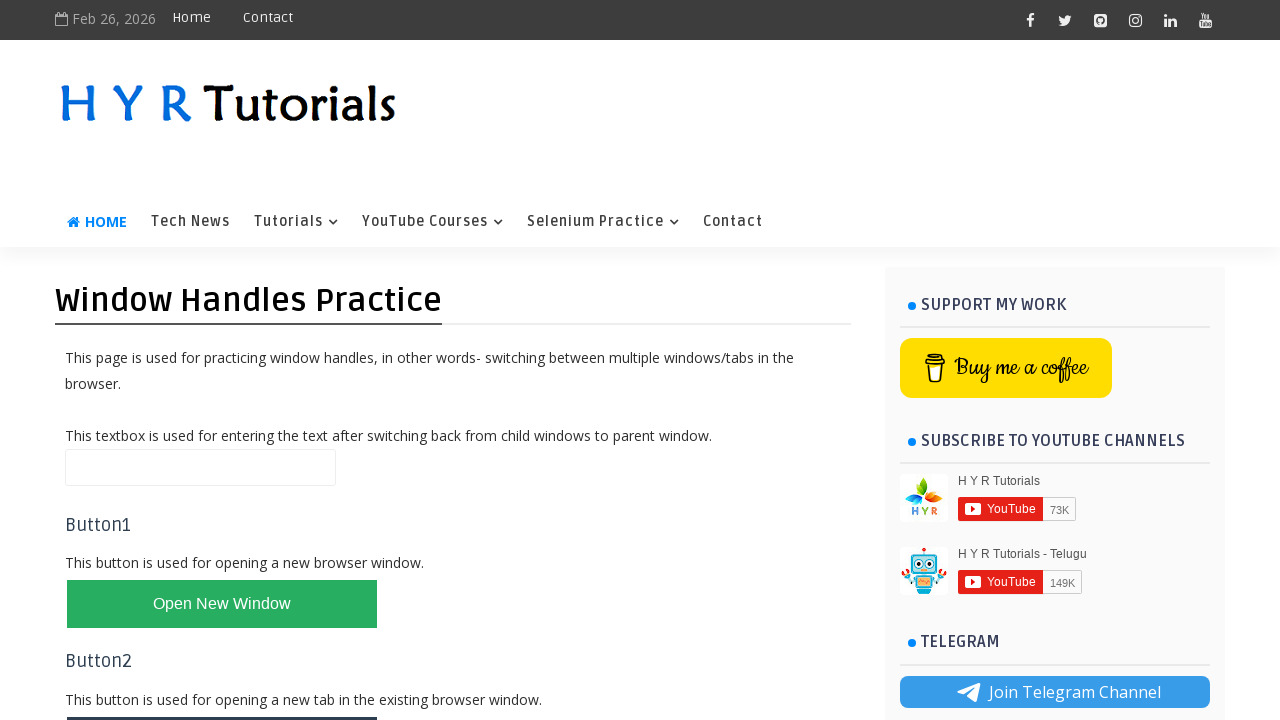

New window opened and captured
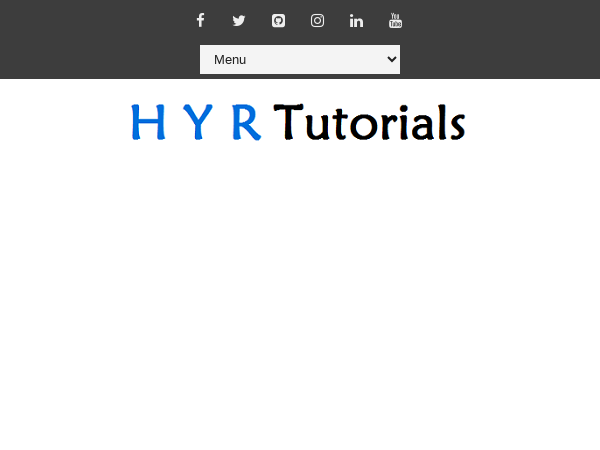

Filled firstName field with 'Pallav kumar' in new window on #firstName
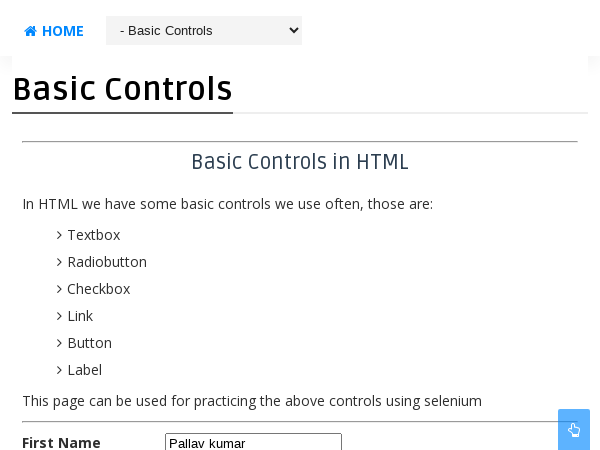

Closed the child window
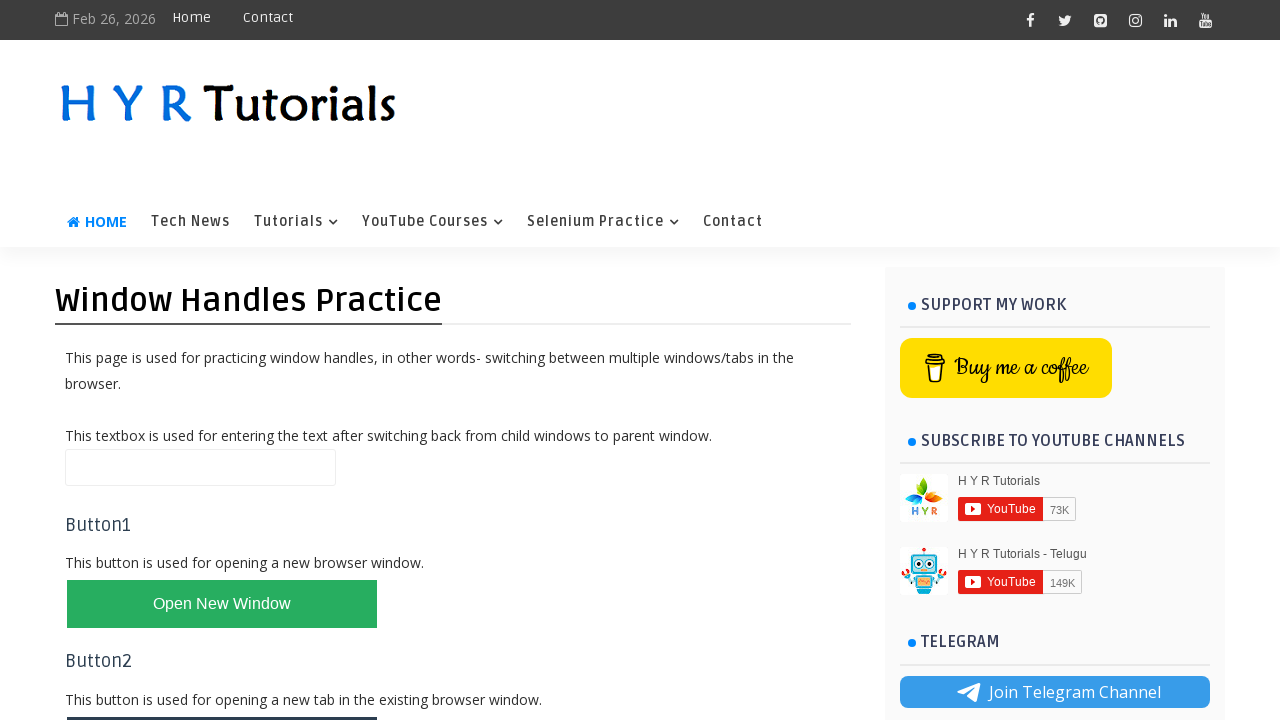

Filled name field with 'Sunny' in original window on #name
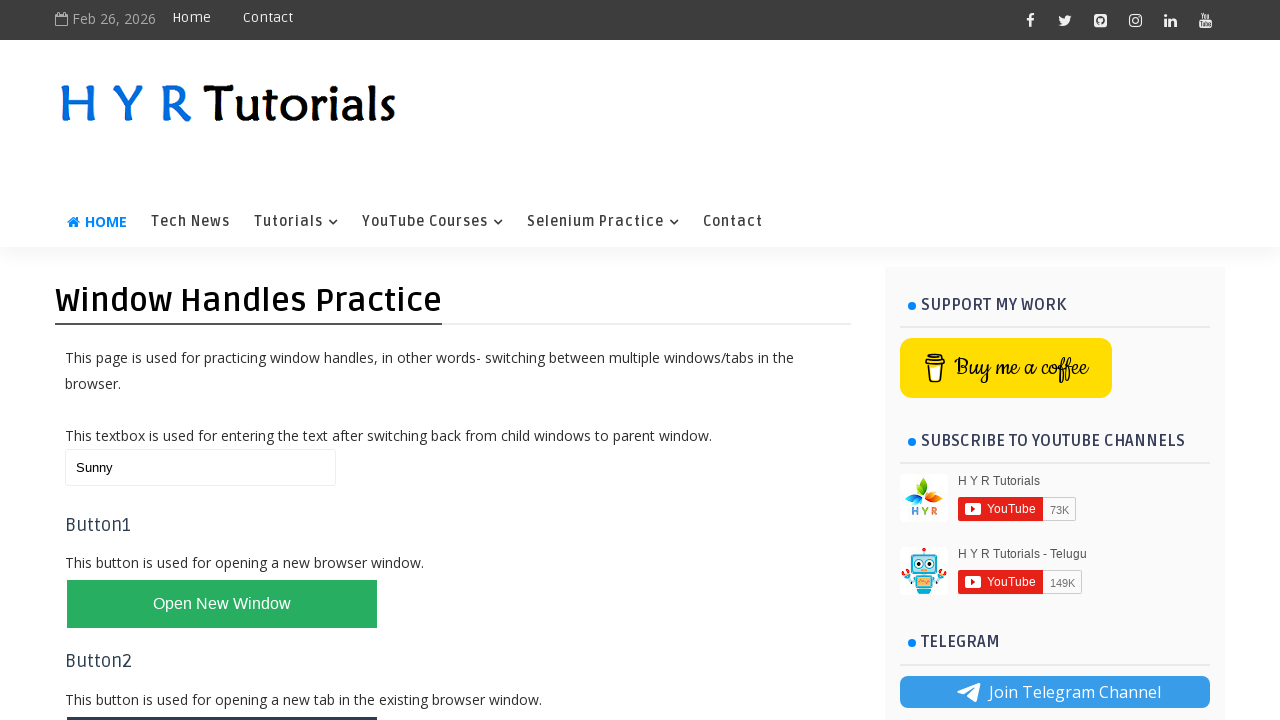

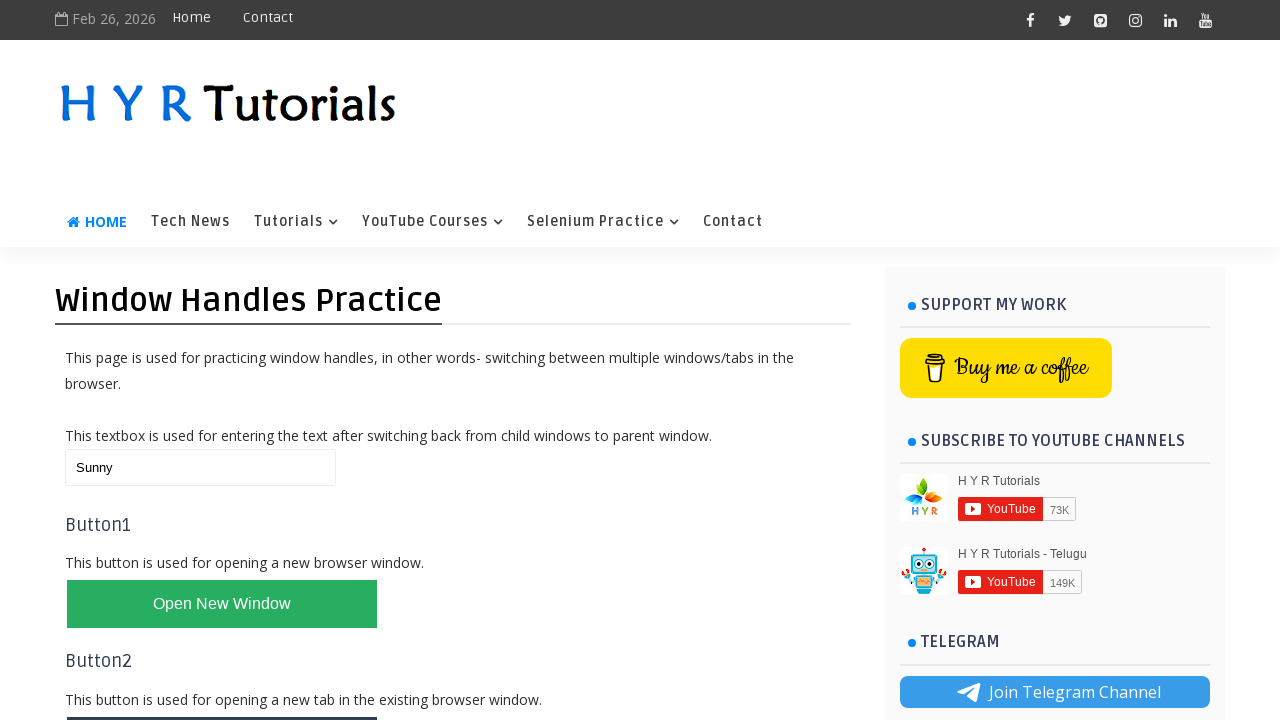